Tests window switching functionality by clicking a button to open a new tab, iterating through window handles, and switching back to the original window

Starting URL: https://formy-project.herokuapp.com/switch-window

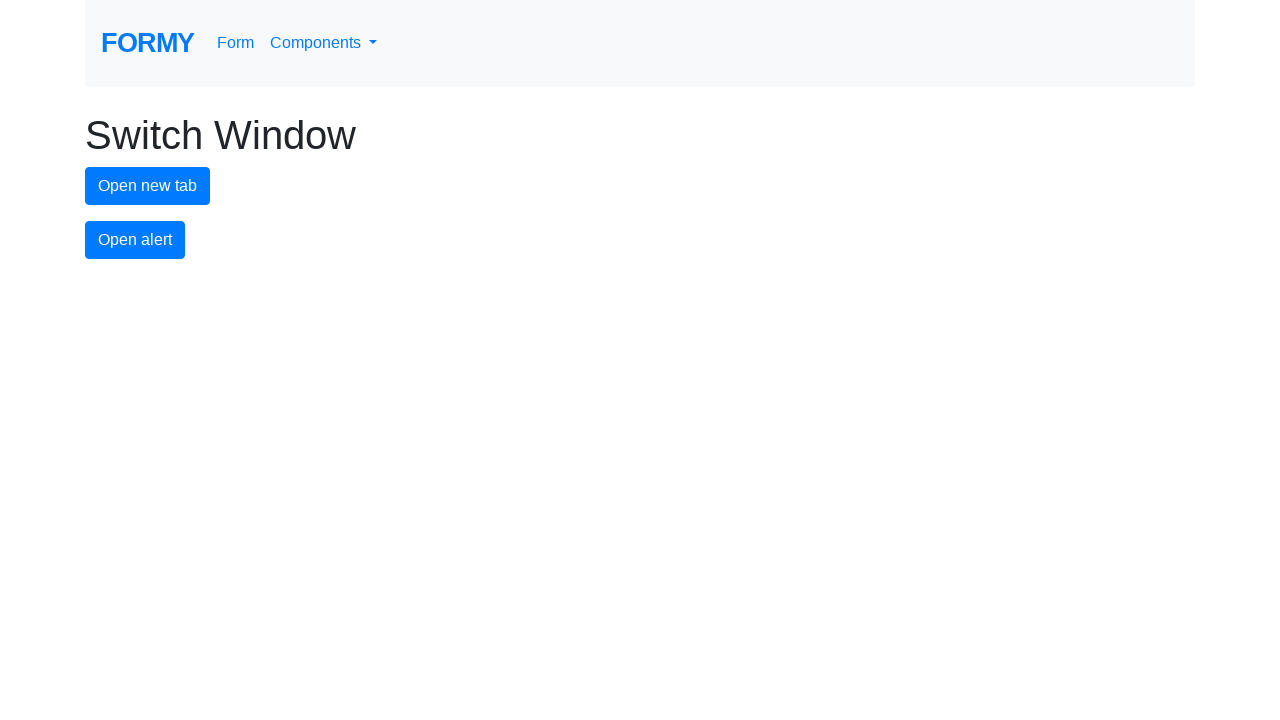

Clicked new tab button to open a second tab at (148, 186) on #new-tab-button
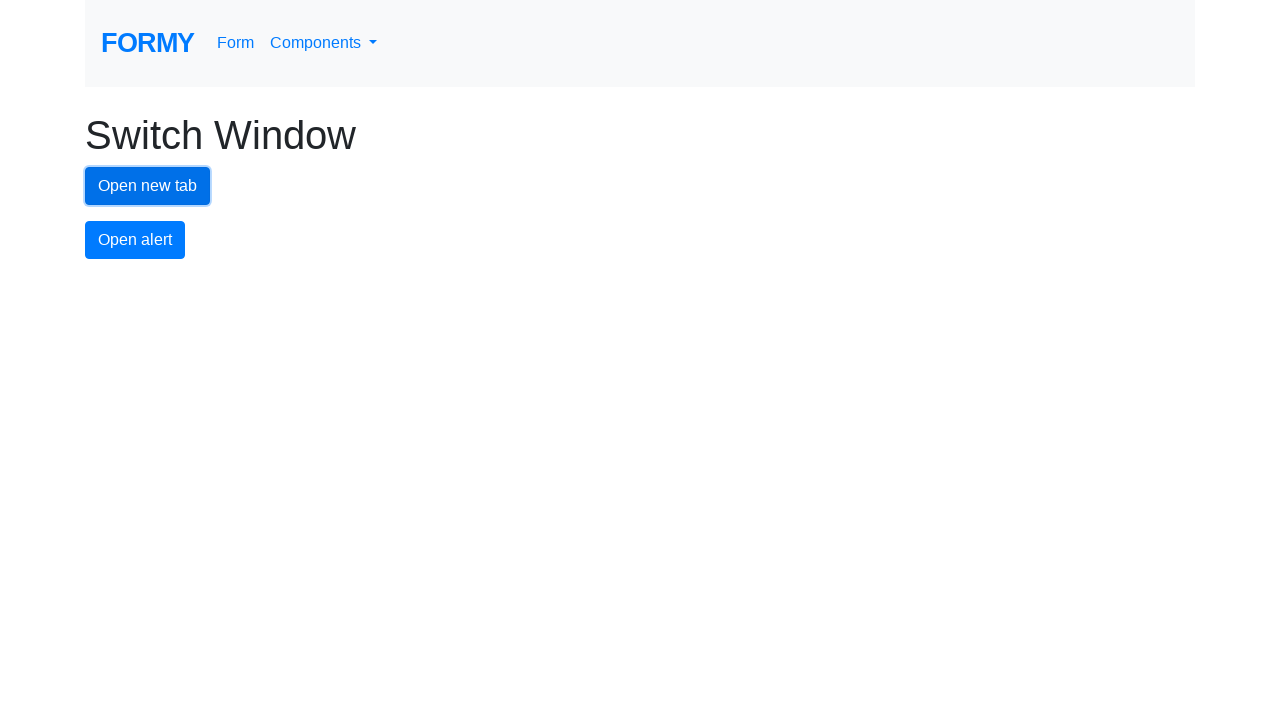

Stored reference to original page/tab
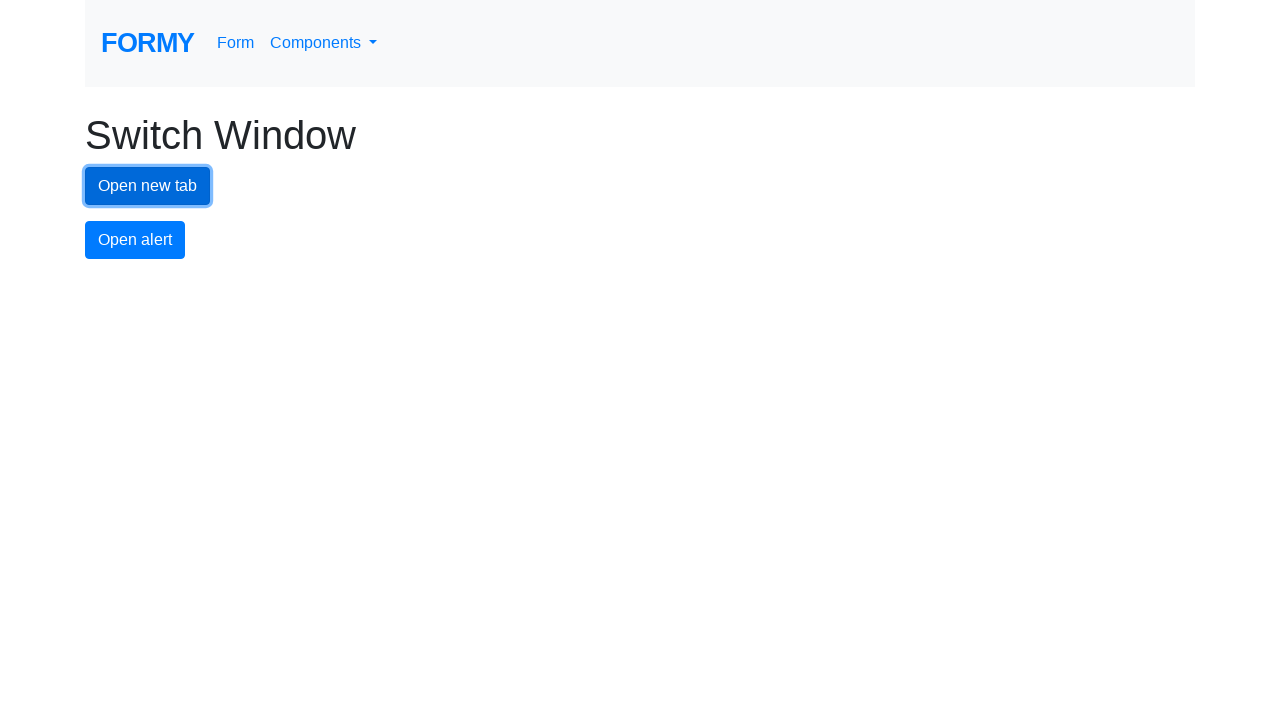

Retrieved all pages/tabs from context
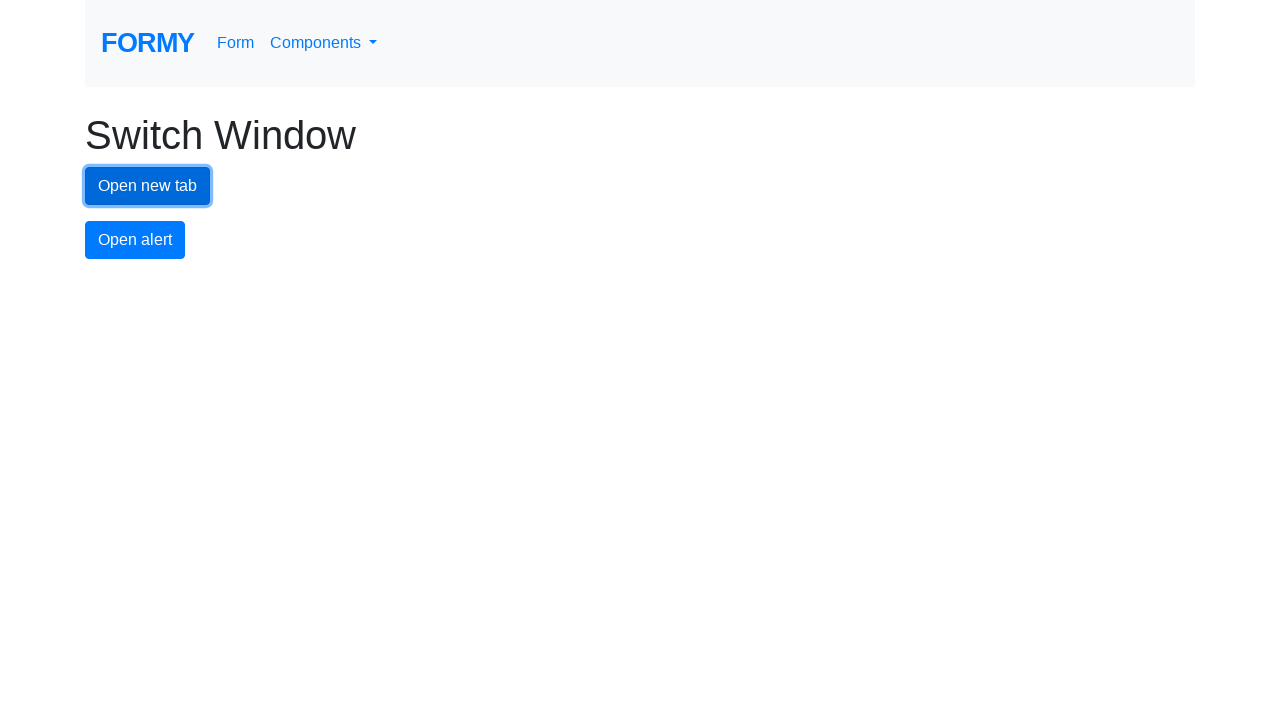

Identified newly opened tab as the last page in the list
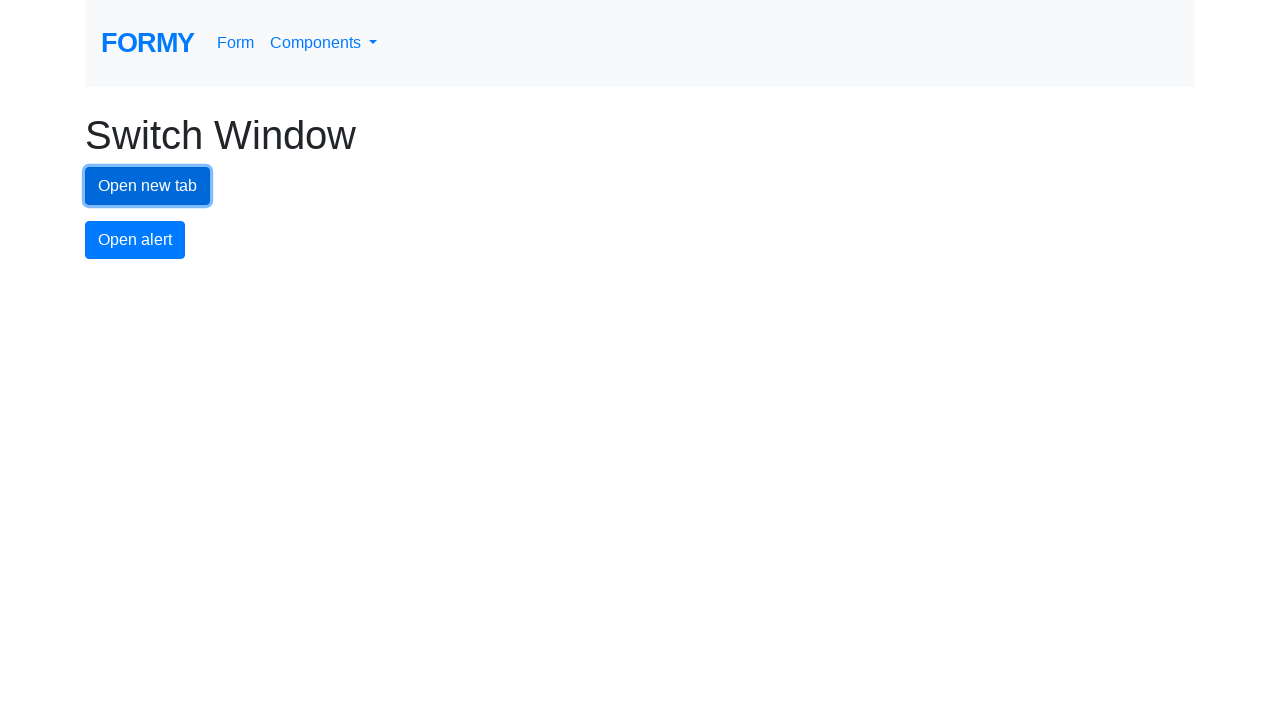

Waited for new tab to fully load
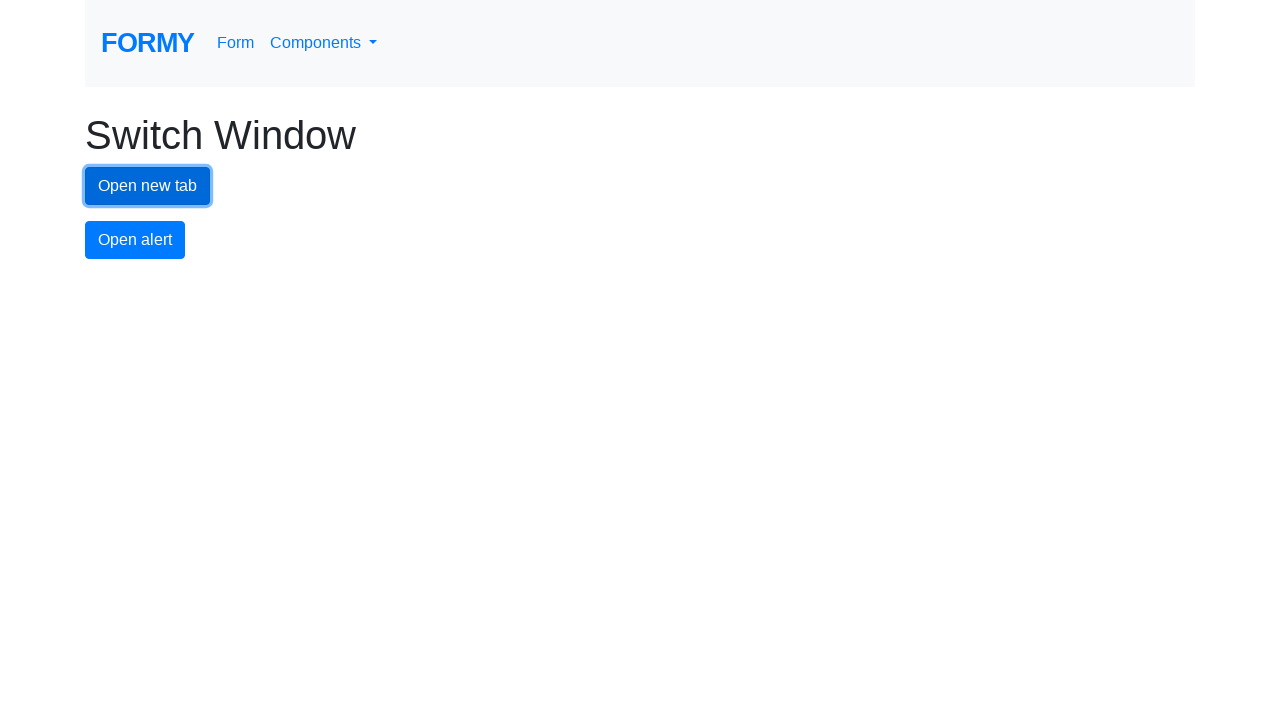

Switched back to original tab by bringing it to front
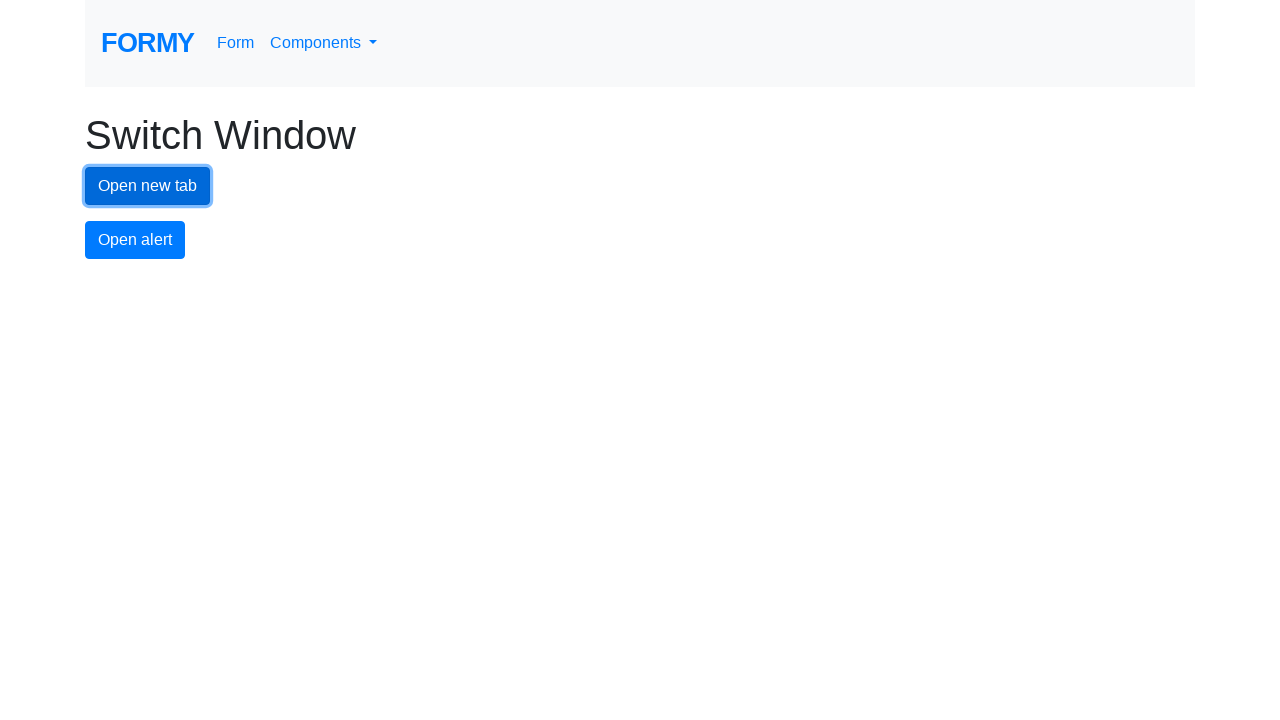

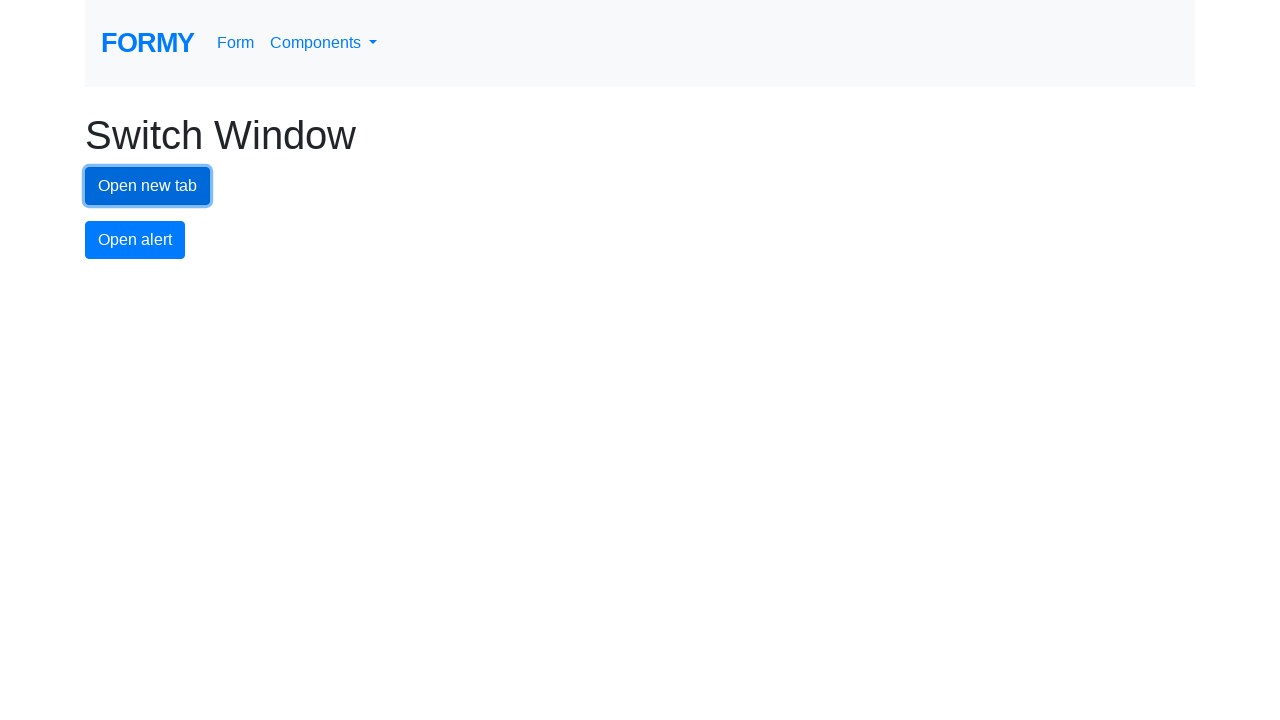